Tests JavaScript alert popup handling by triggering an alert and accepting it

Starting URL: https://www.hyrtutorials.com/p/alertsdemo.html

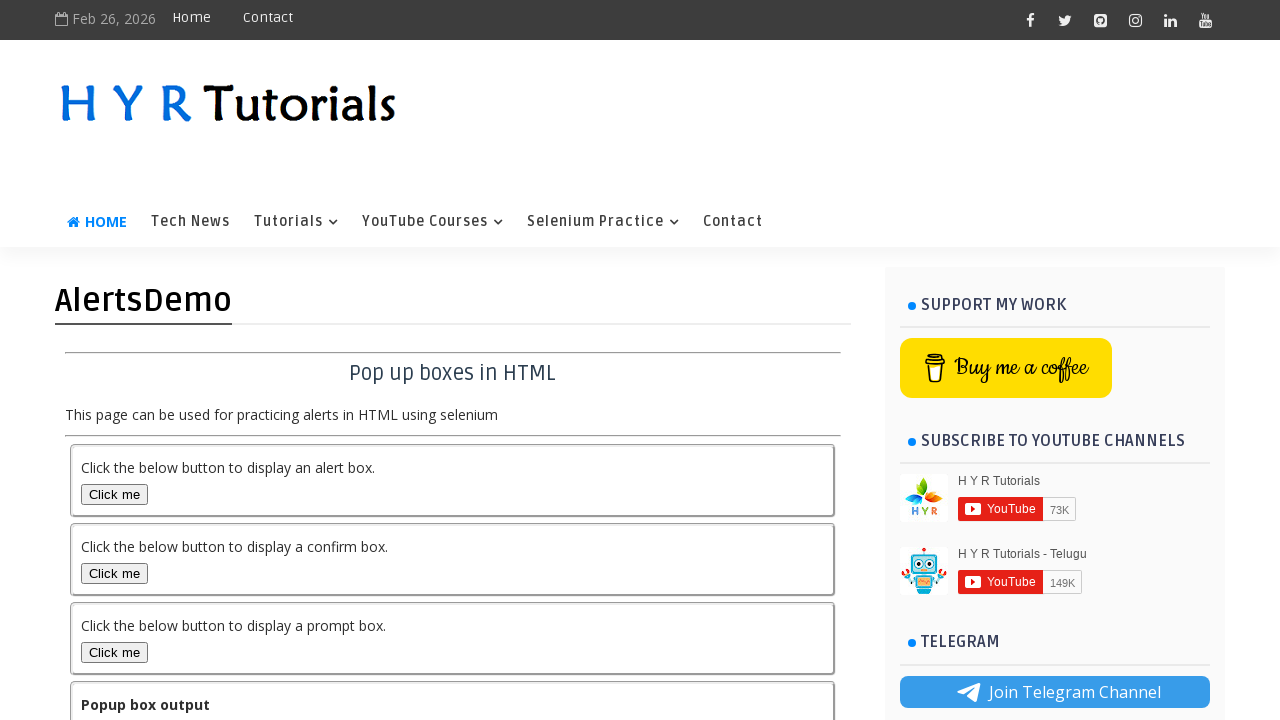

Clicked the first 'Click me' button to trigger JavaScript alert at (114, 494) on (//button[text()='Click me'])[1]
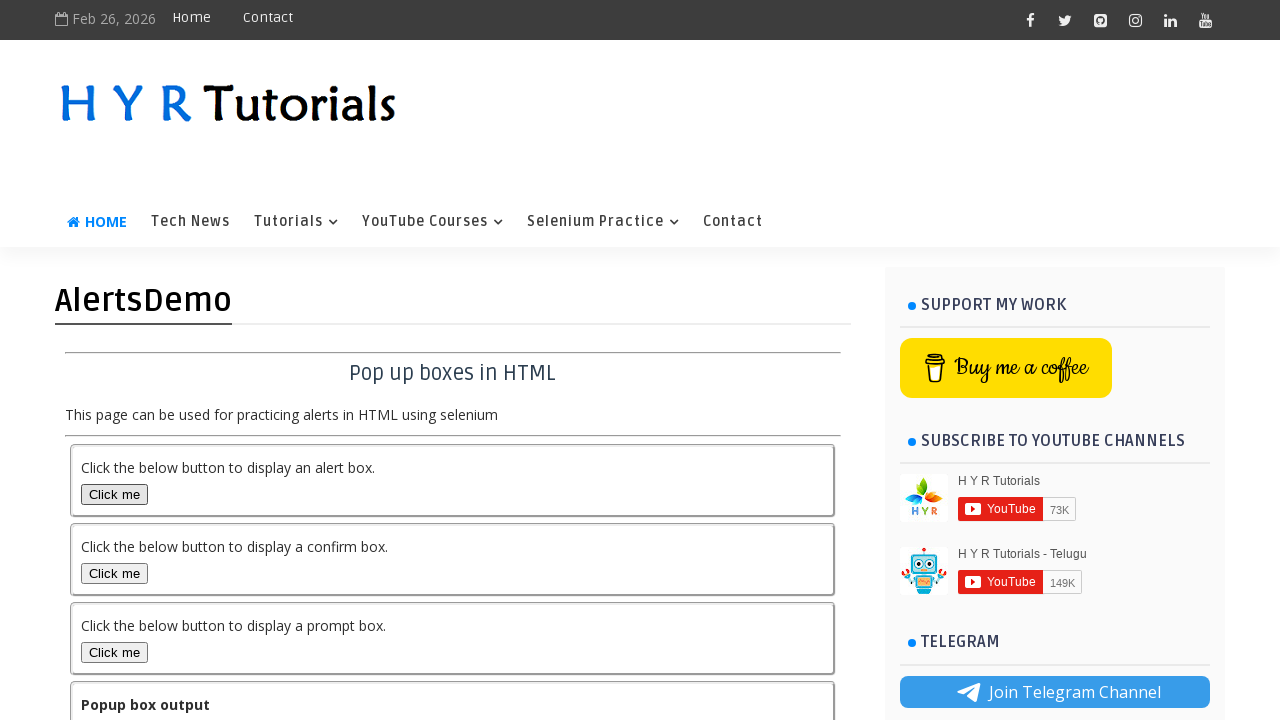

Set up dialog handler to accept the alert
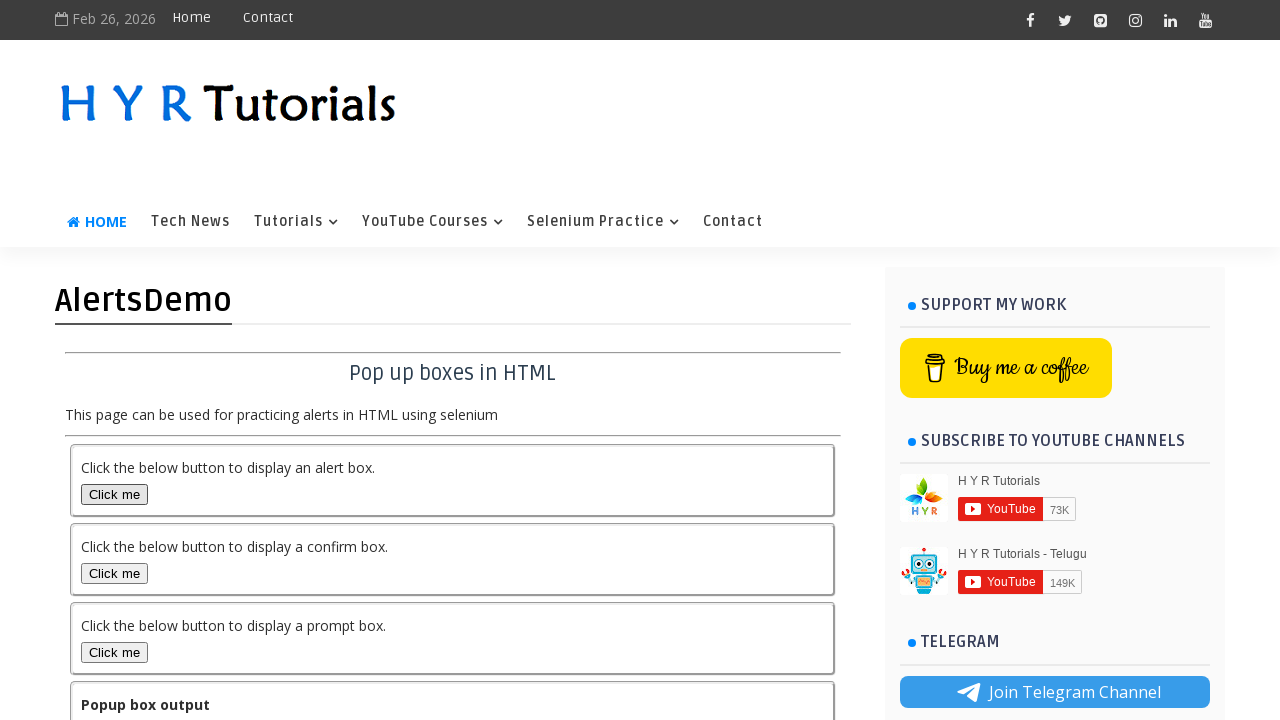

Waited for alert to be processed
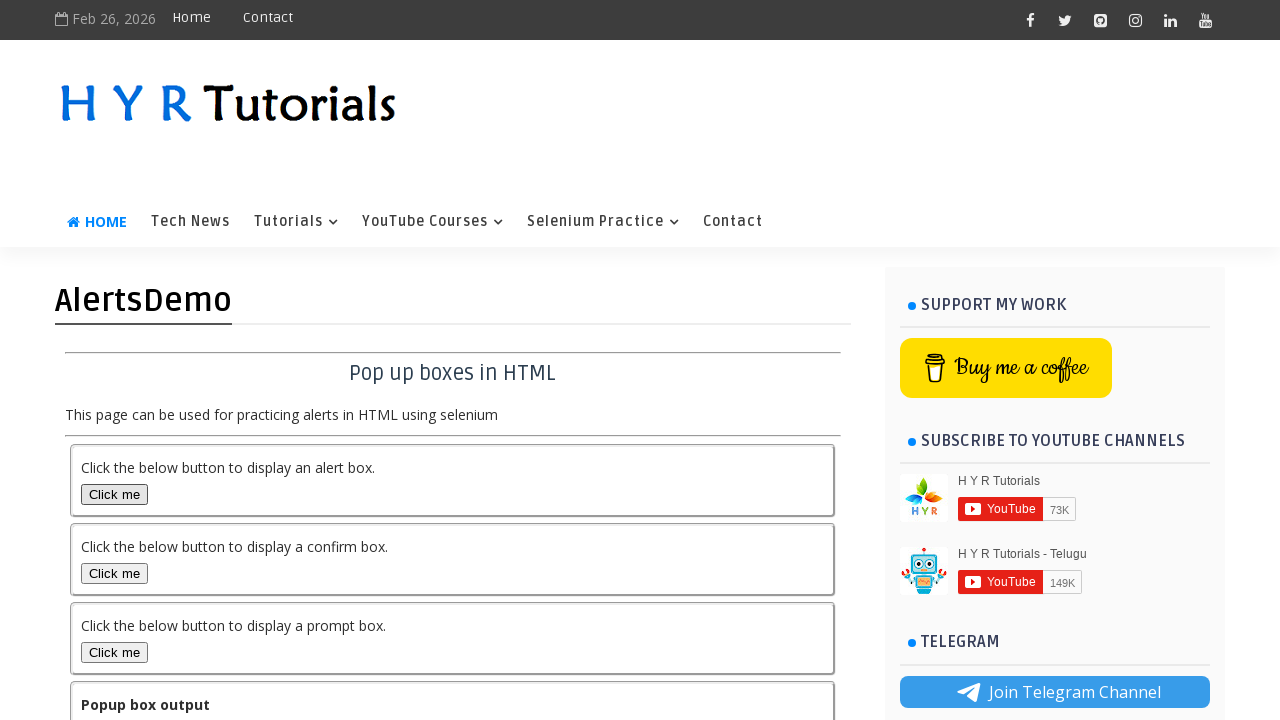

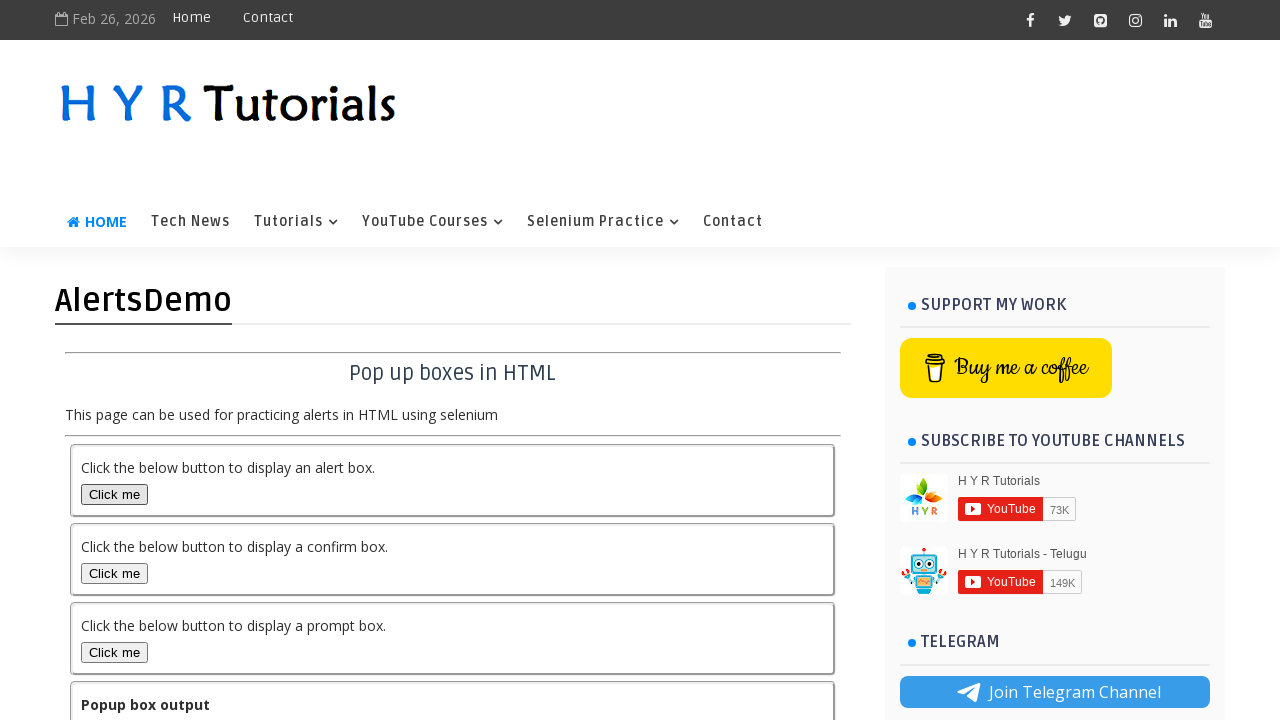